Tests tab navigation in the todo section by clicking a secondary tab and verifying it becomes visible

Starting URL: https://angularjs.org

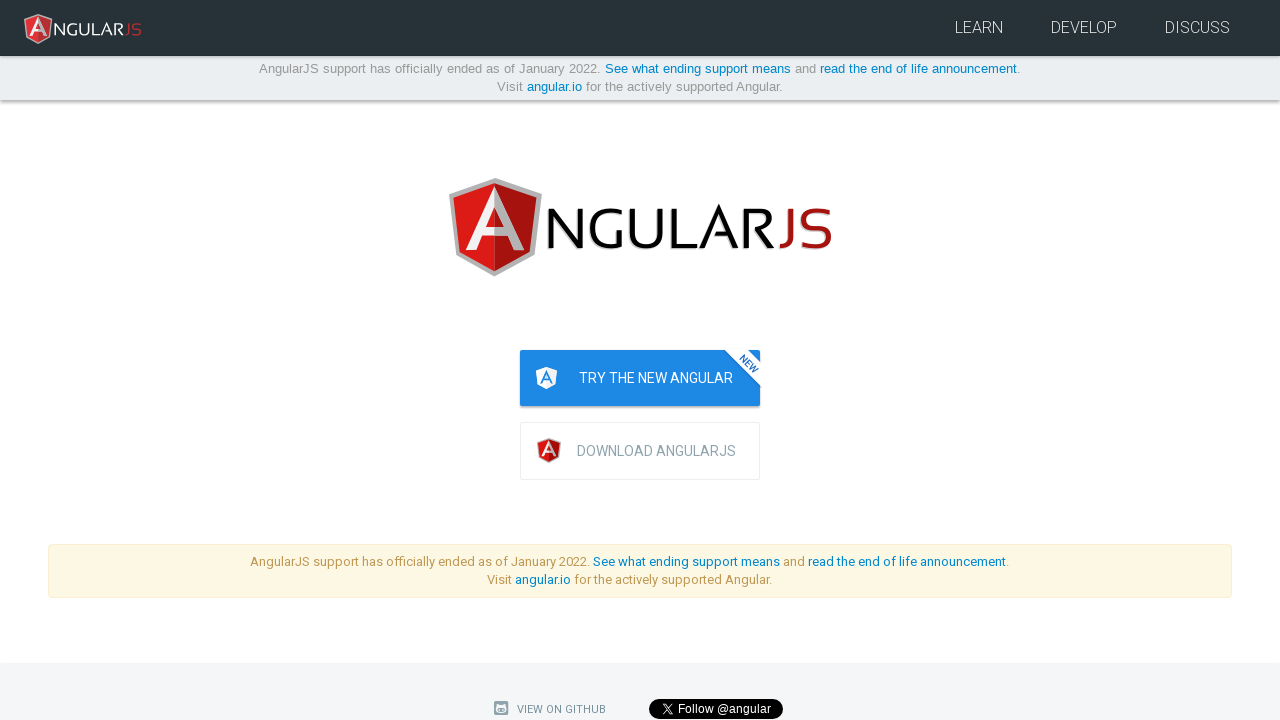

Clicked secondary tab in todo annotation section at (290, 360) on [annotate="todo.annotation"] ul.nav-tabs li:nth-child(2) a
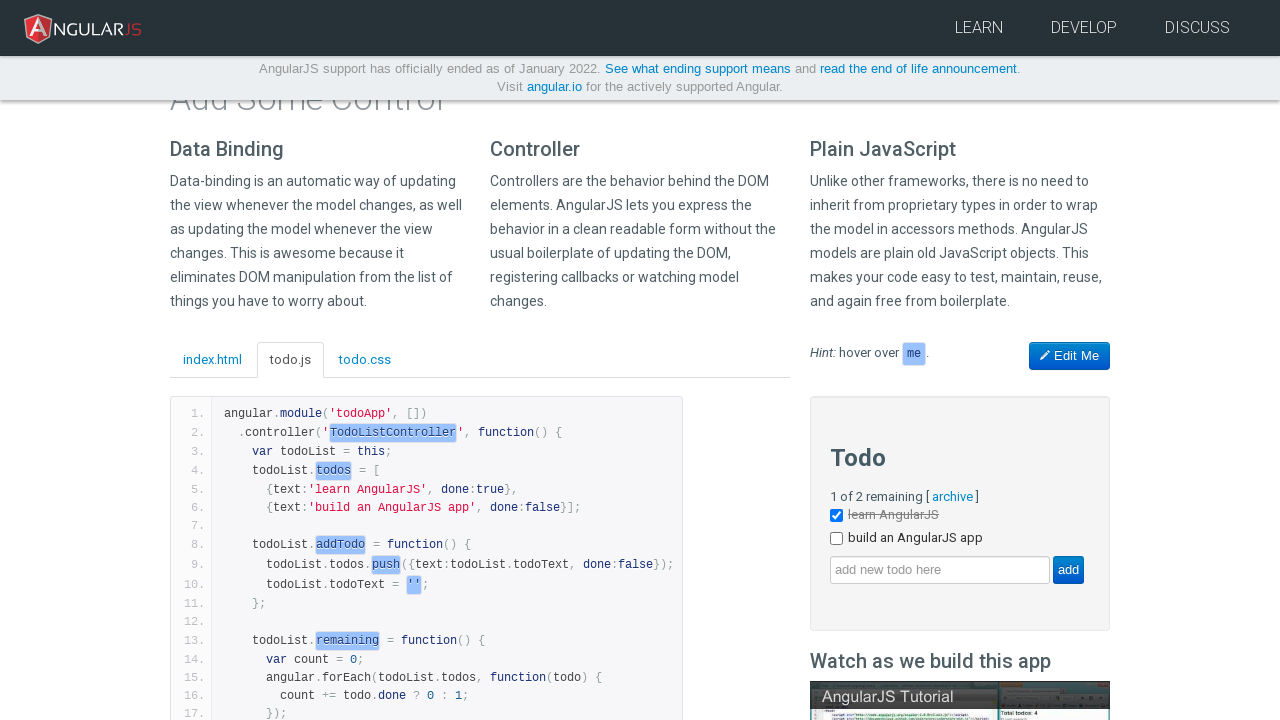

Waited 500ms for tab content to load
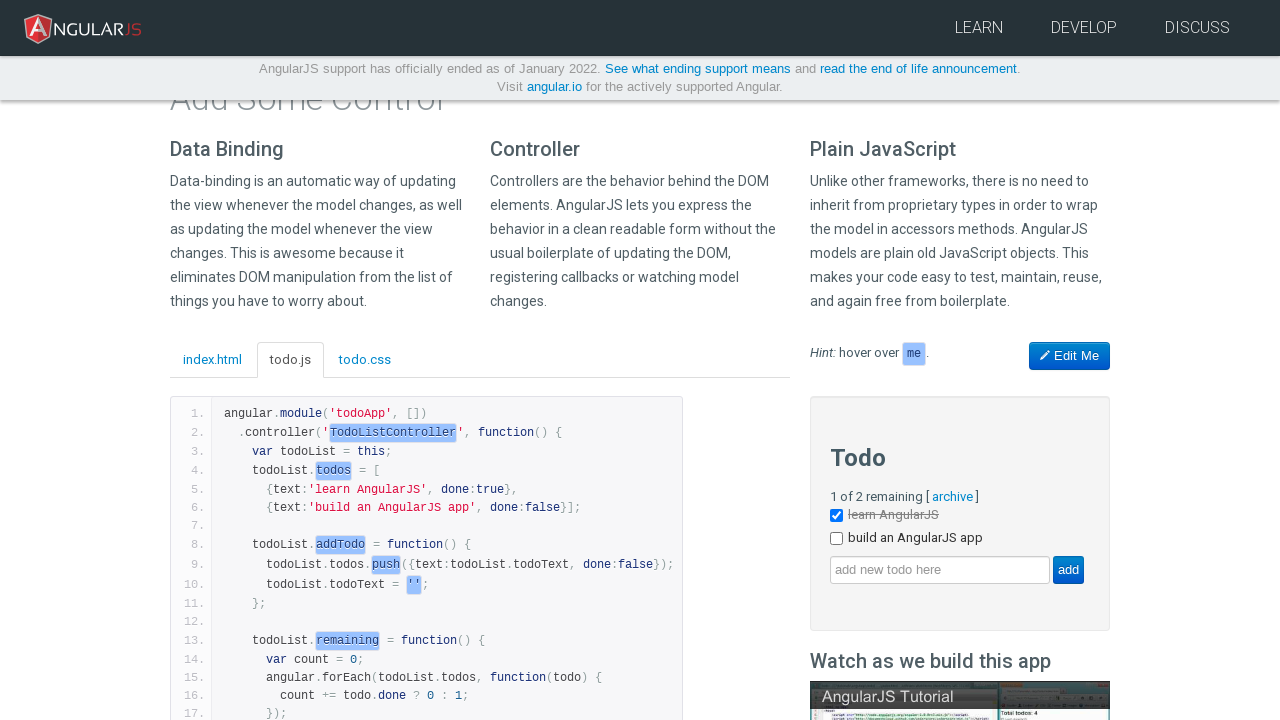

Verified secondary tab pane is displayed
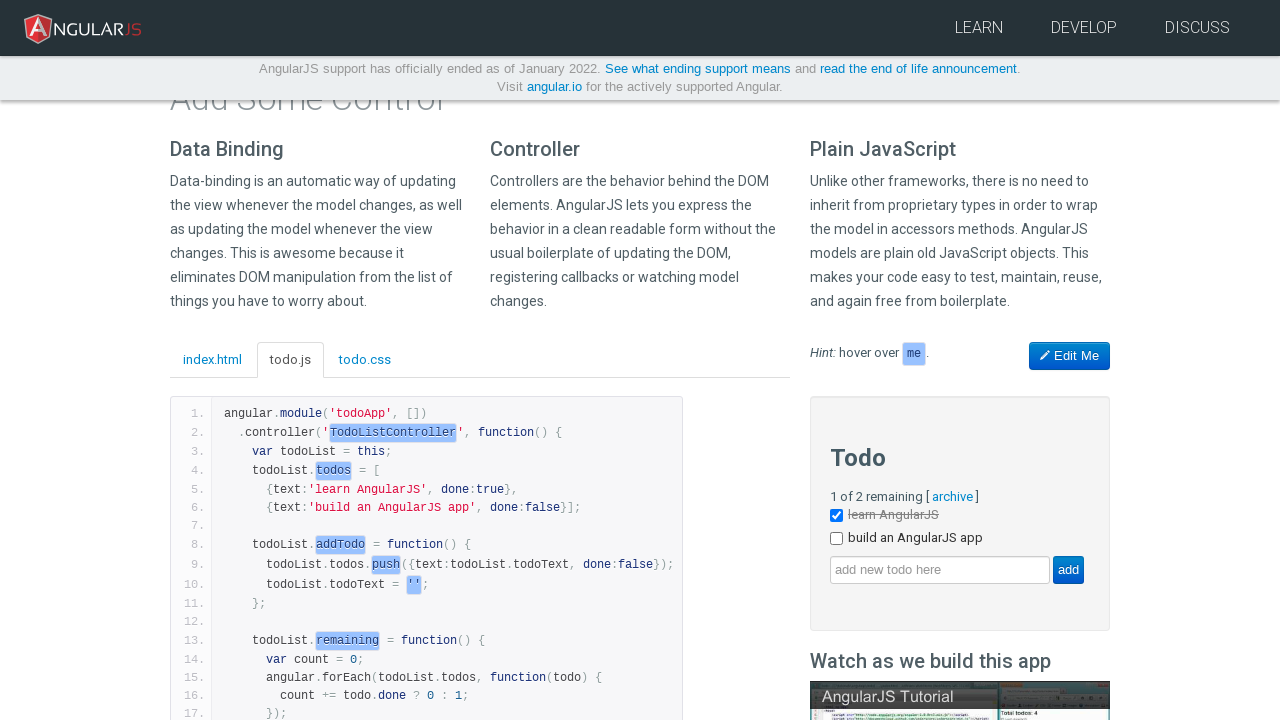

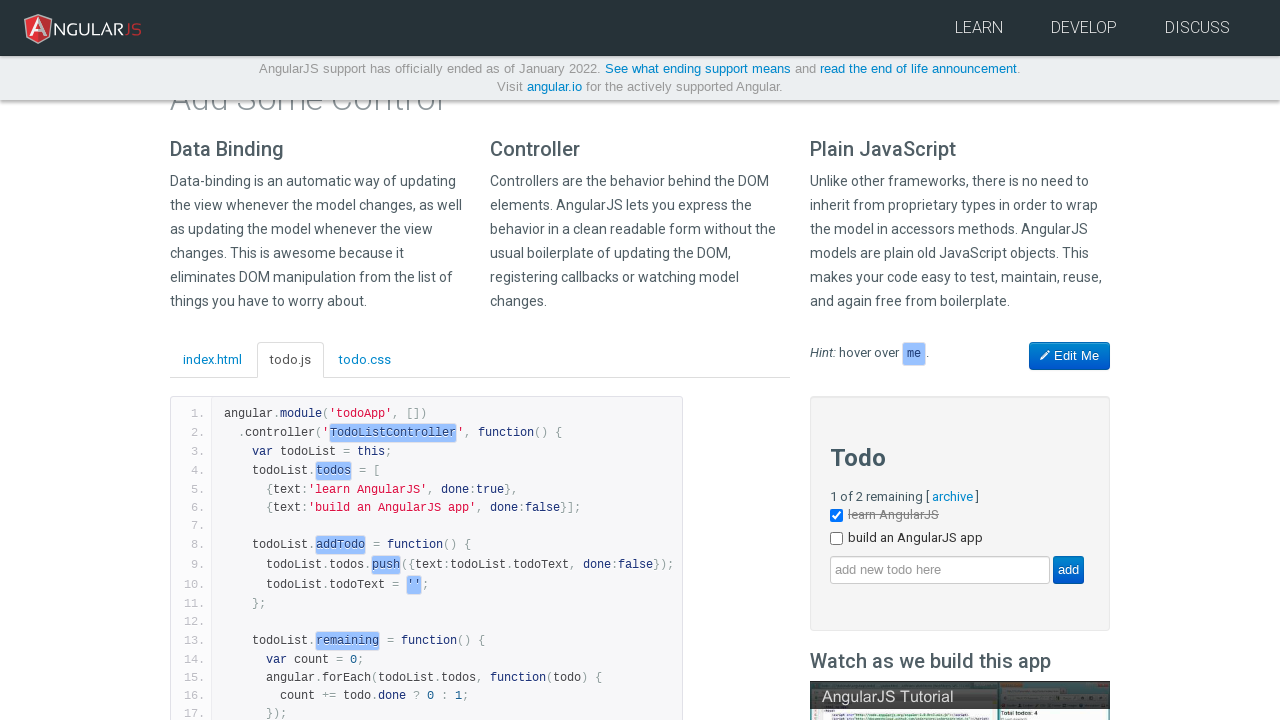